Tests that a todo item is removed if an empty string is entered while editing.

Starting URL: https://demo.playwright.dev/todomvc

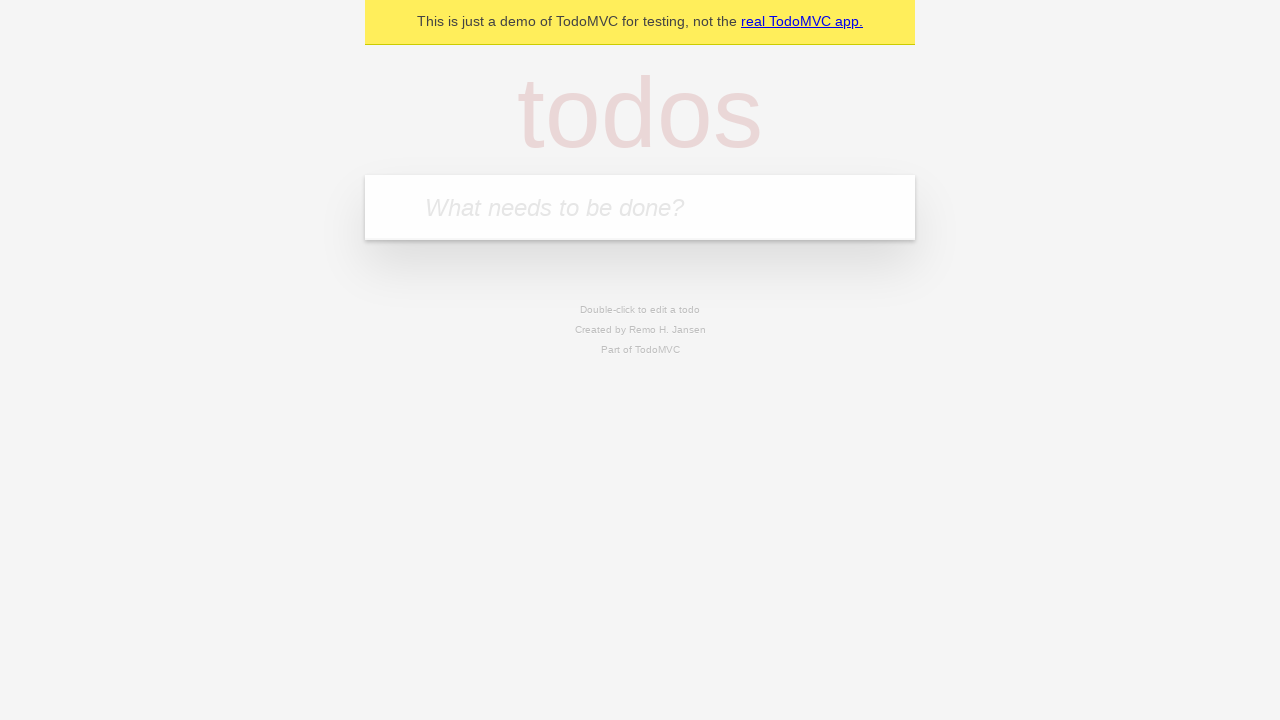

Located the 'What needs to be done?' input field
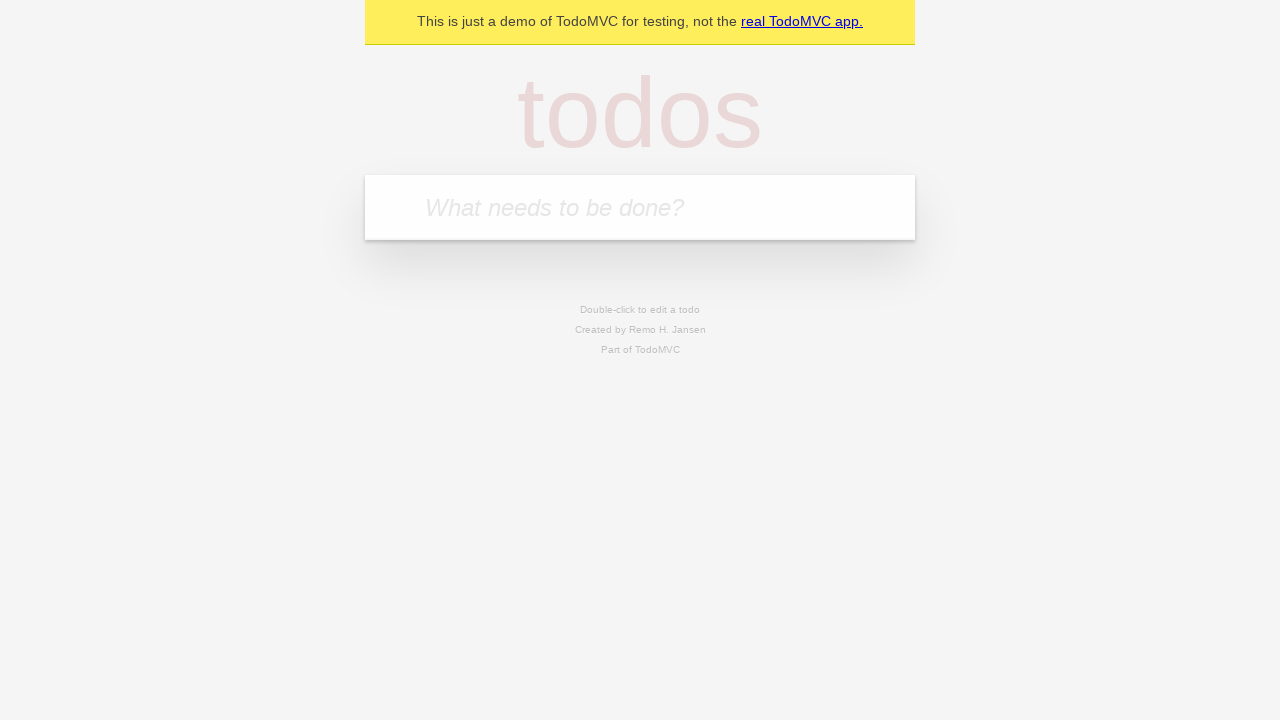

Entered 'buy some cheese' in the new todo field on internal:attr=[placeholder="What needs to be done?"i]
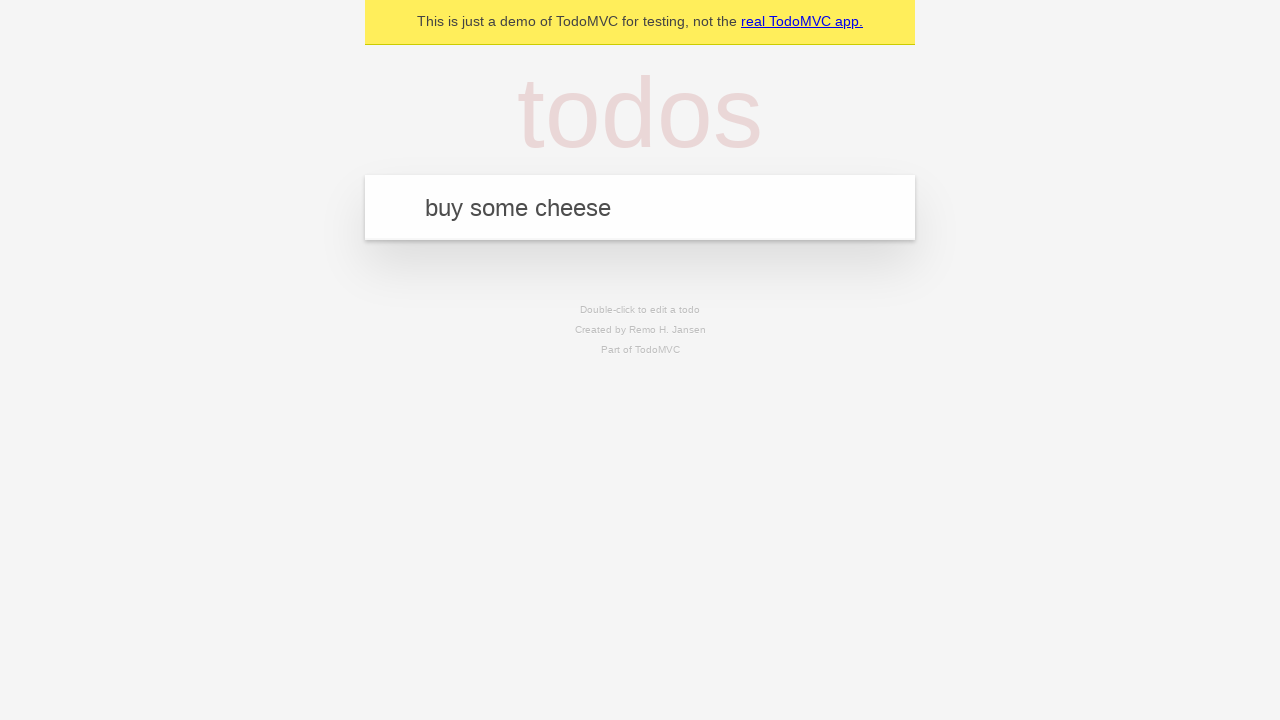

Pressed Enter to create first todo item on internal:attr=[placeholder="What needs to be done?"i]
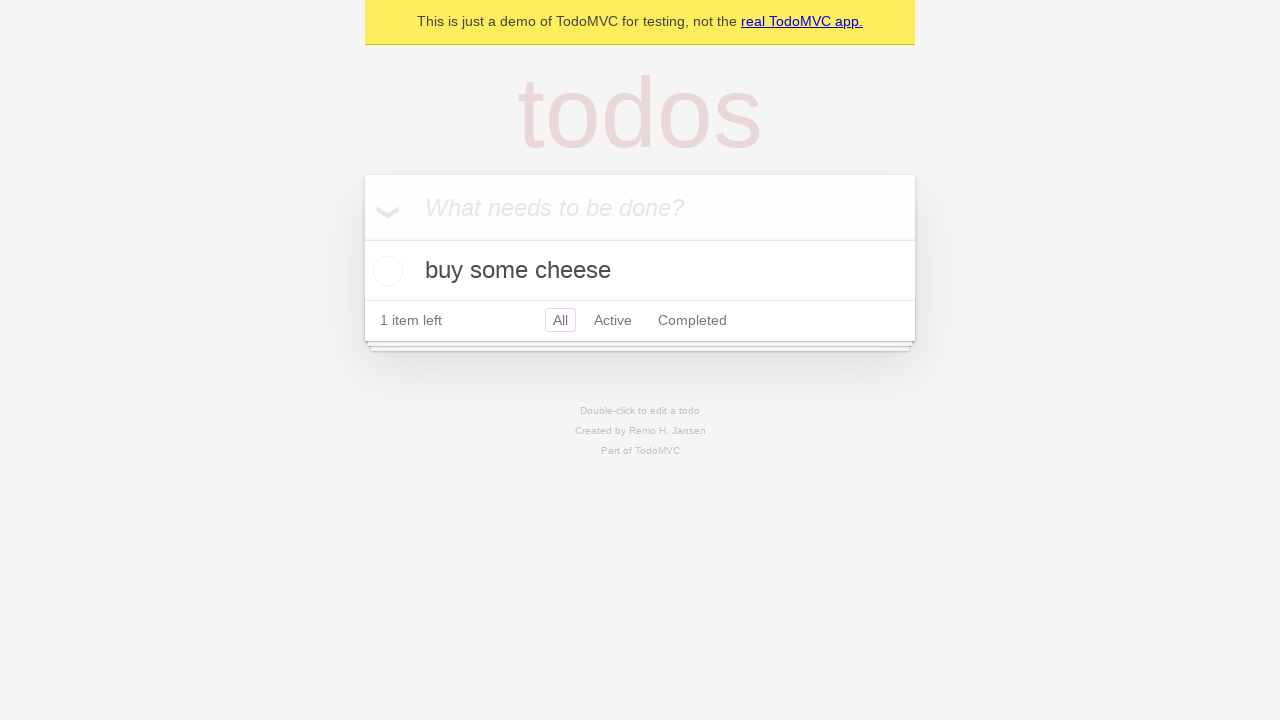

Entered 'feed the cat' in the new todo field on internal:attr=[placeholder="What needs to be done?"i]
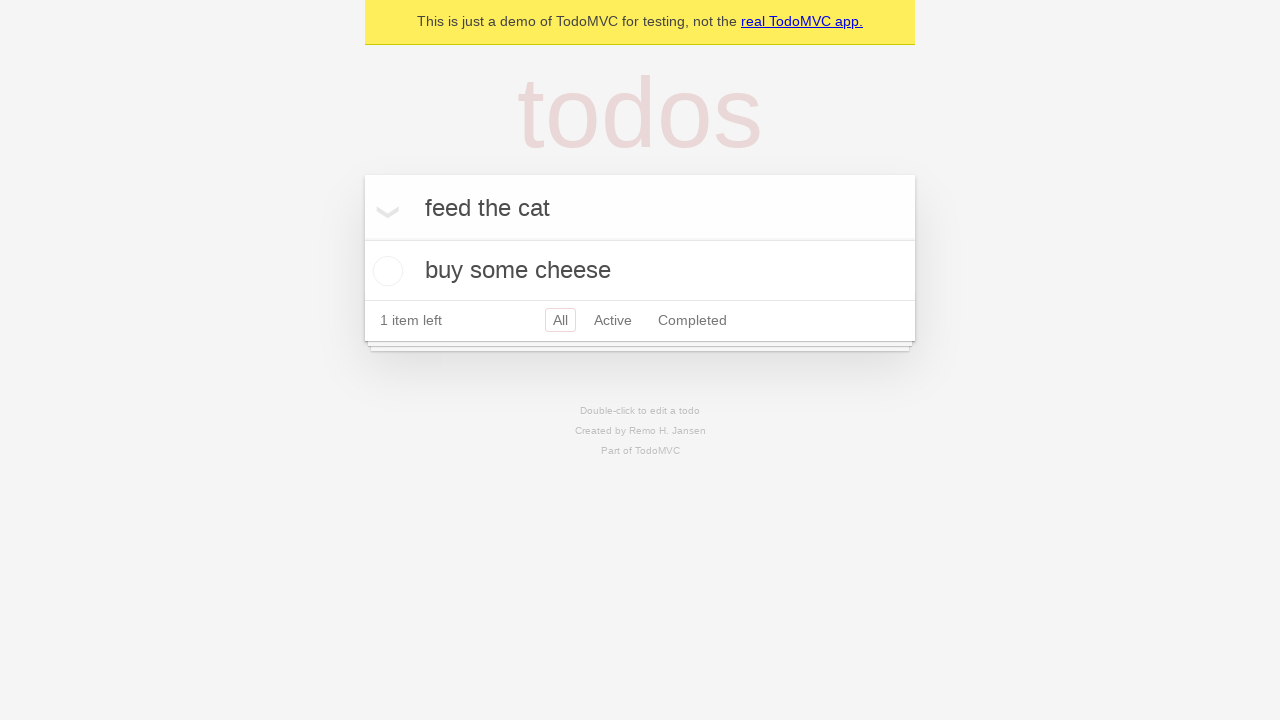

Pressed Enter to create second todo item on internal:attr=[placeholder="What needs to be done?"i]
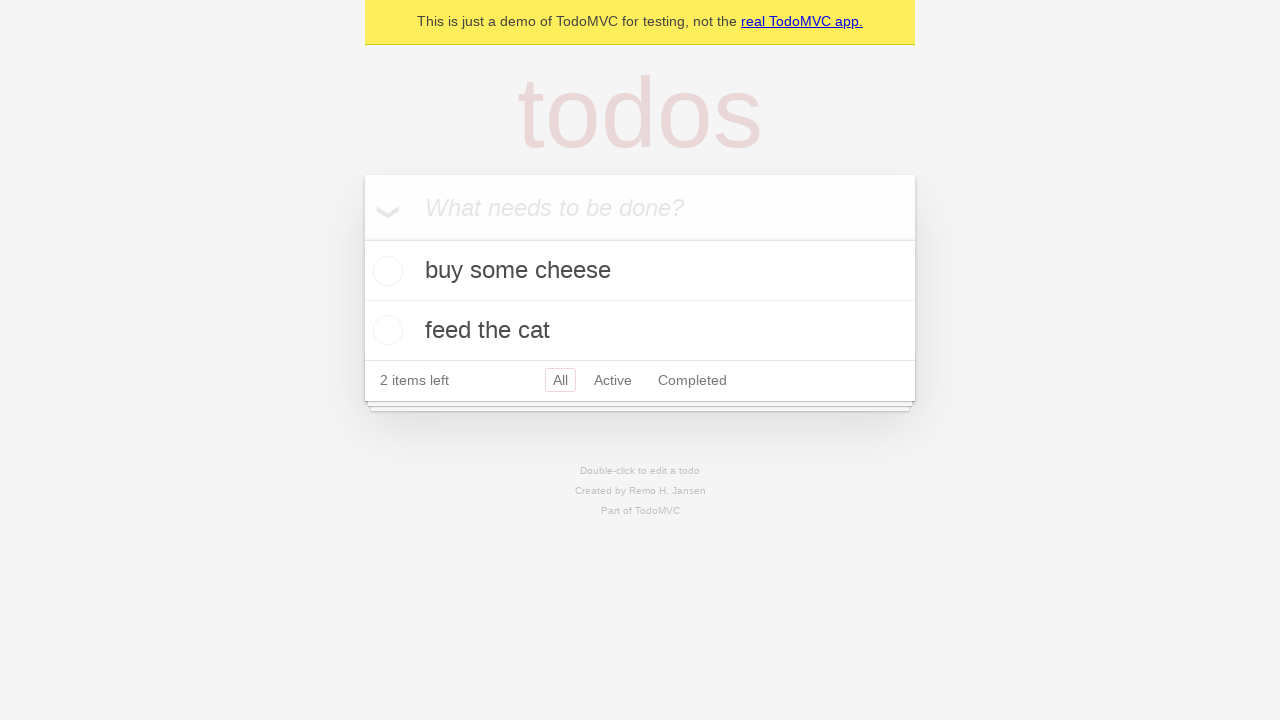

Entered 'book a doctors appointment' in the new todo field on internal:attr=[placeholder="What needs to be done?"i]
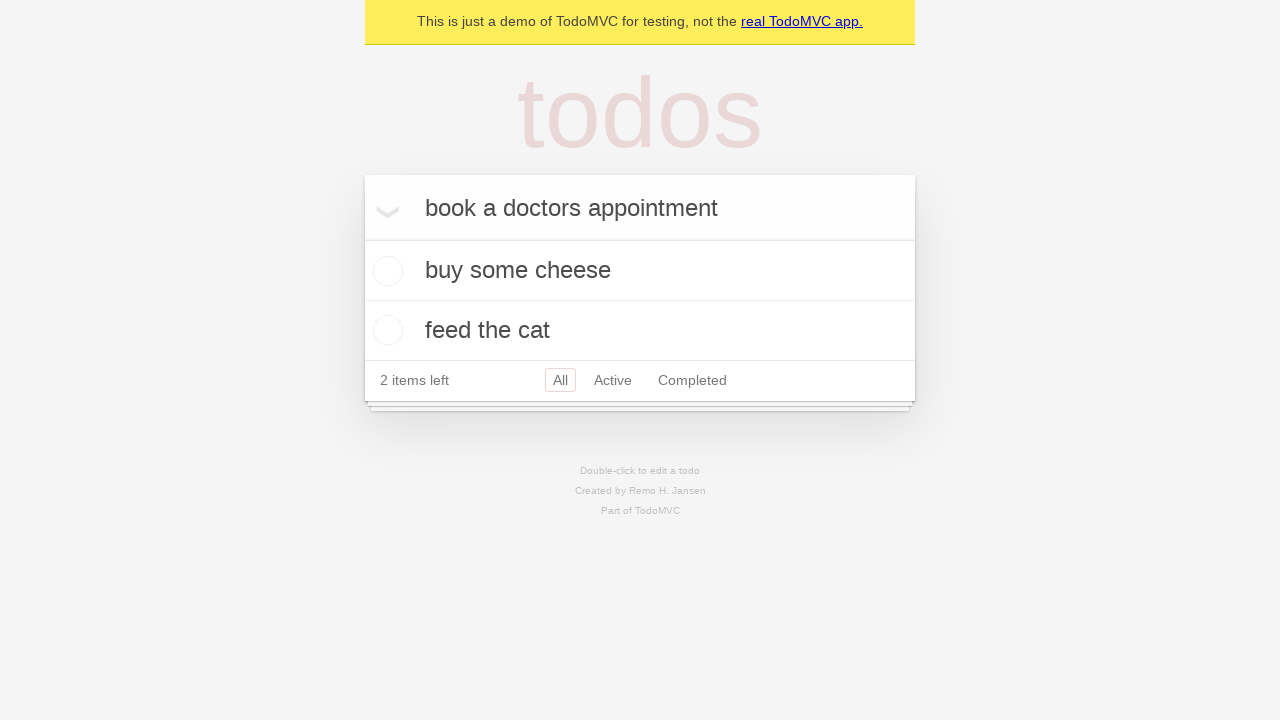

Pressed Enter to create third todo item on internal:attr=[placeholder="What needs to be done?"i]
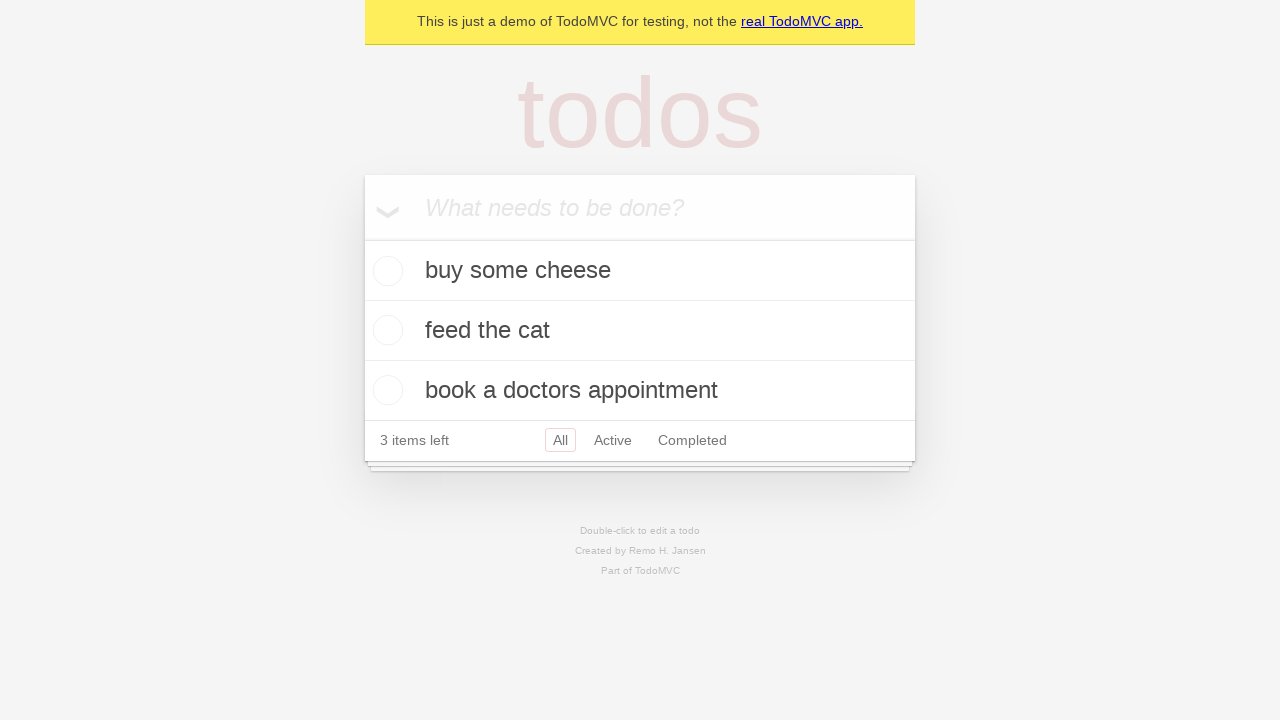

Located all todo items
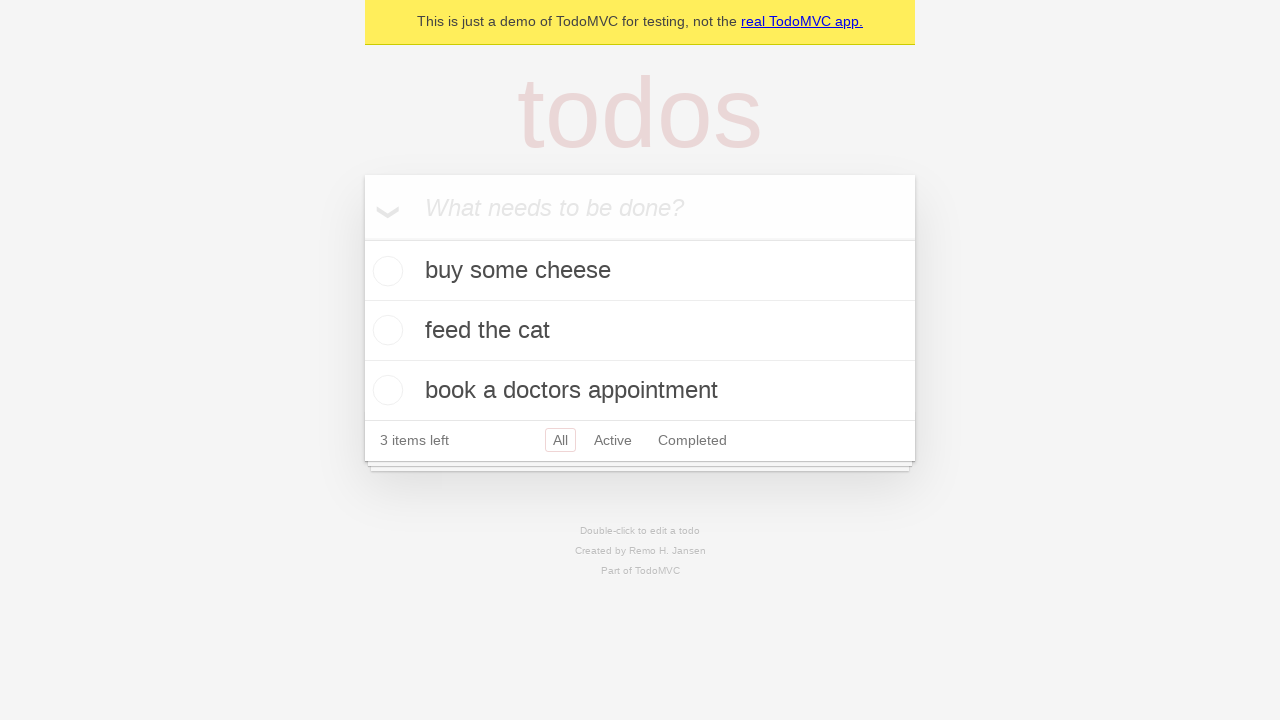

Double-clicked the second todo item to enter edit mode at (640, 331) on internal:testid=[data-testid="todo-item"s] >> nth=1
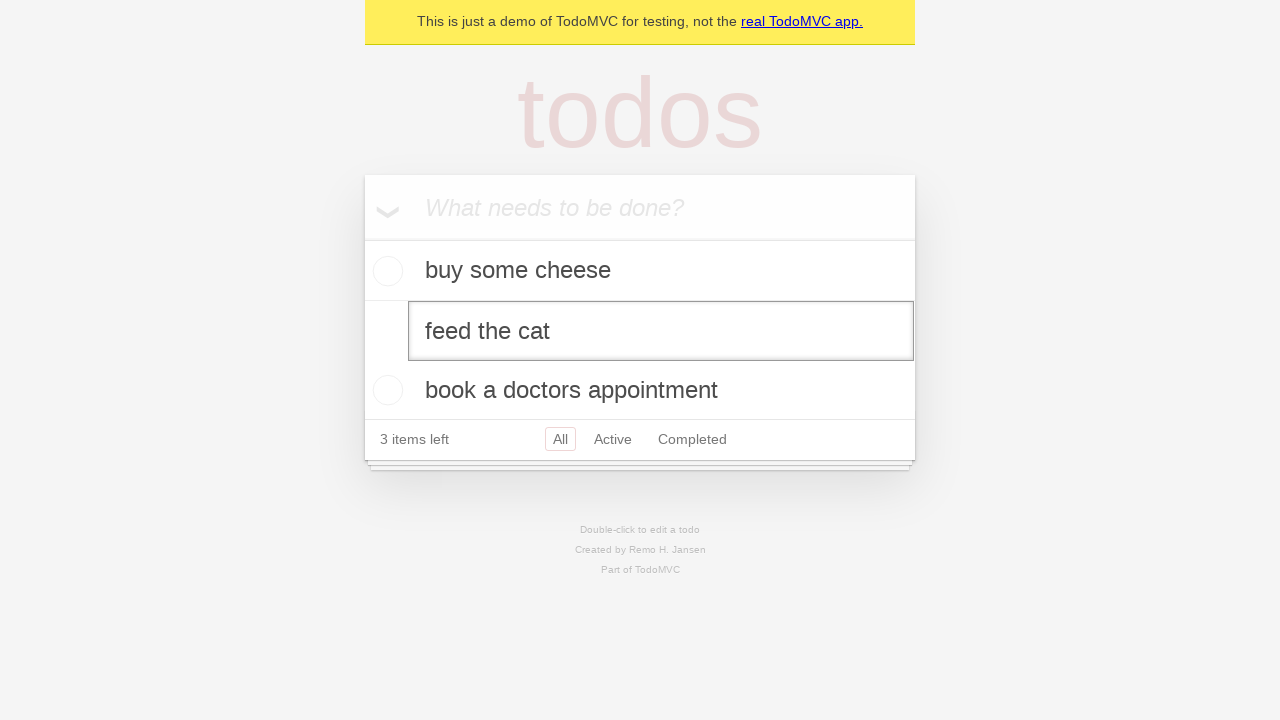

Located the edit textbox for the second todo item
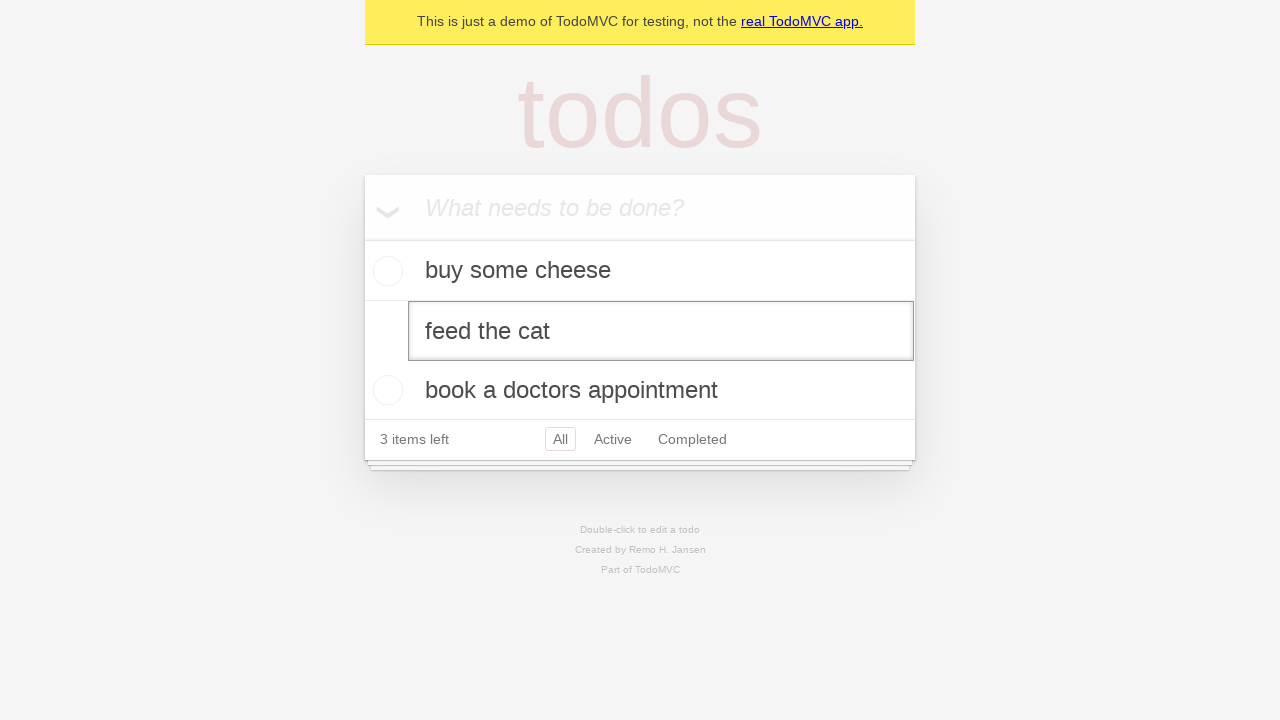

Cleared the text in the edit field on internal:testid=[data-testid="todo-item"s] >> nth=1 >> internal:role=textbox[nam
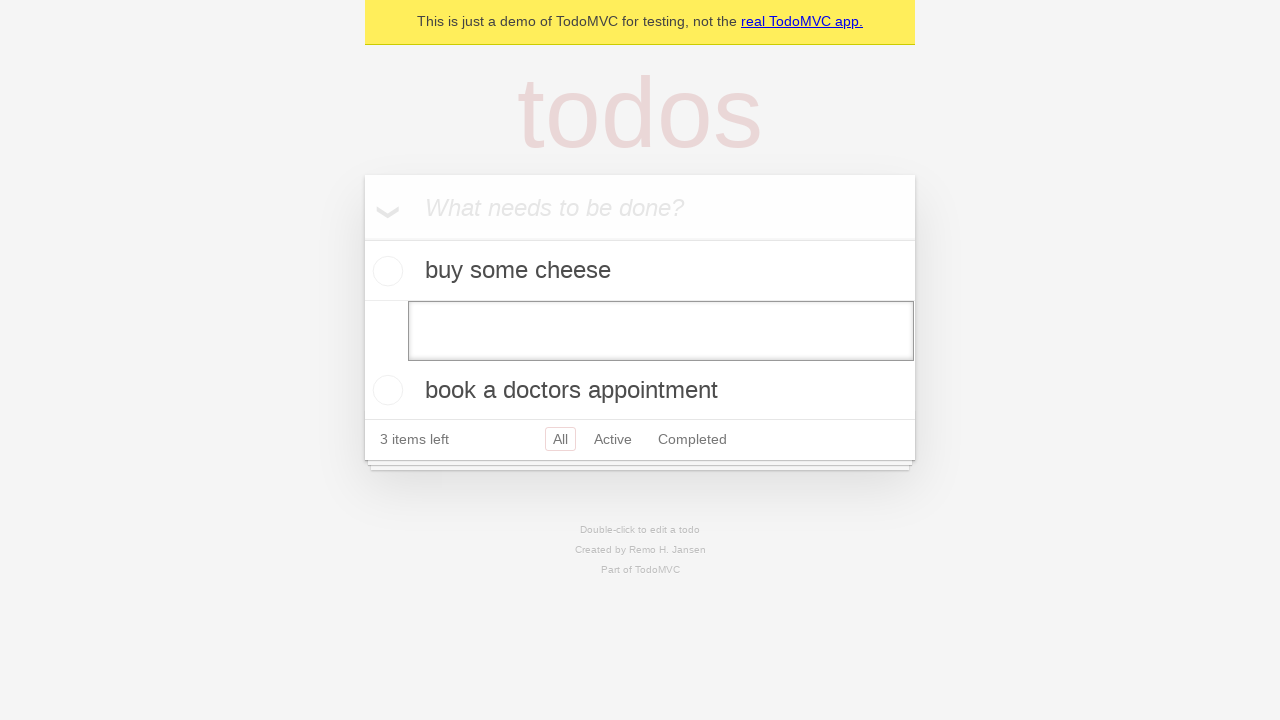

Pressed Enter to submit the empty edit, removing the todo item on internal:testid=[data-testid="todo-item"s] >> nth=1 >> internal:role=textbox[nam
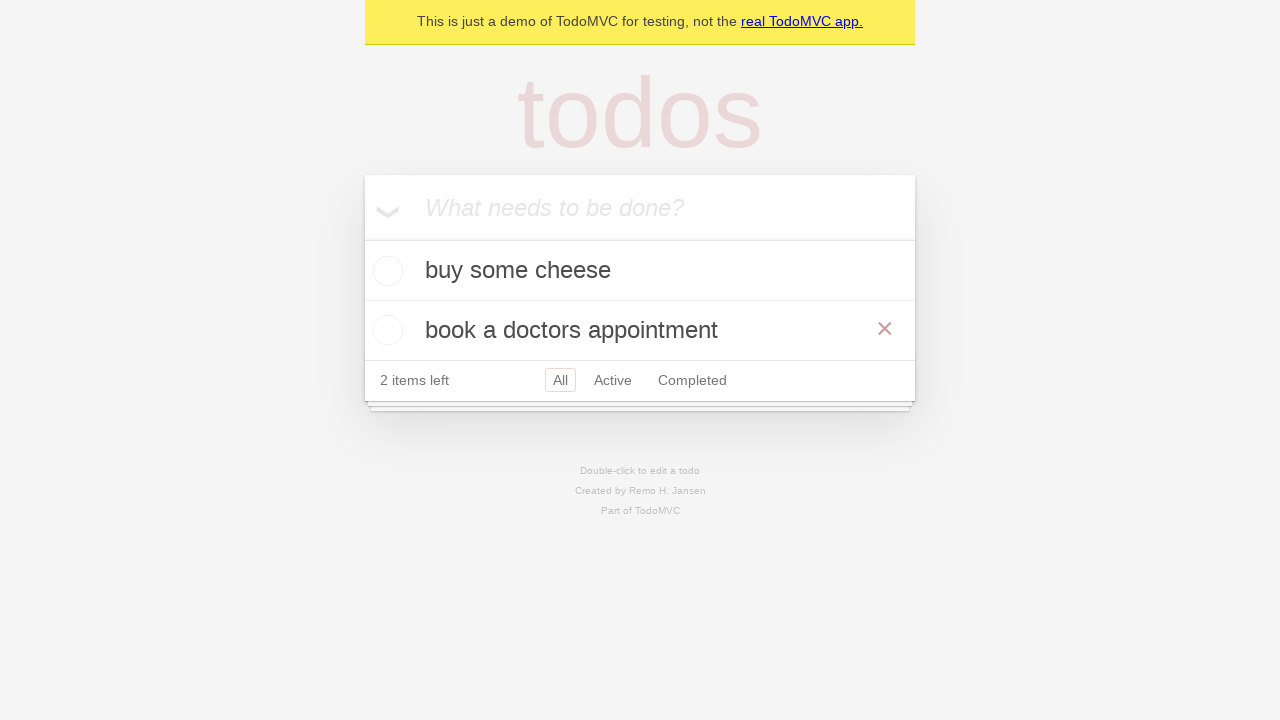

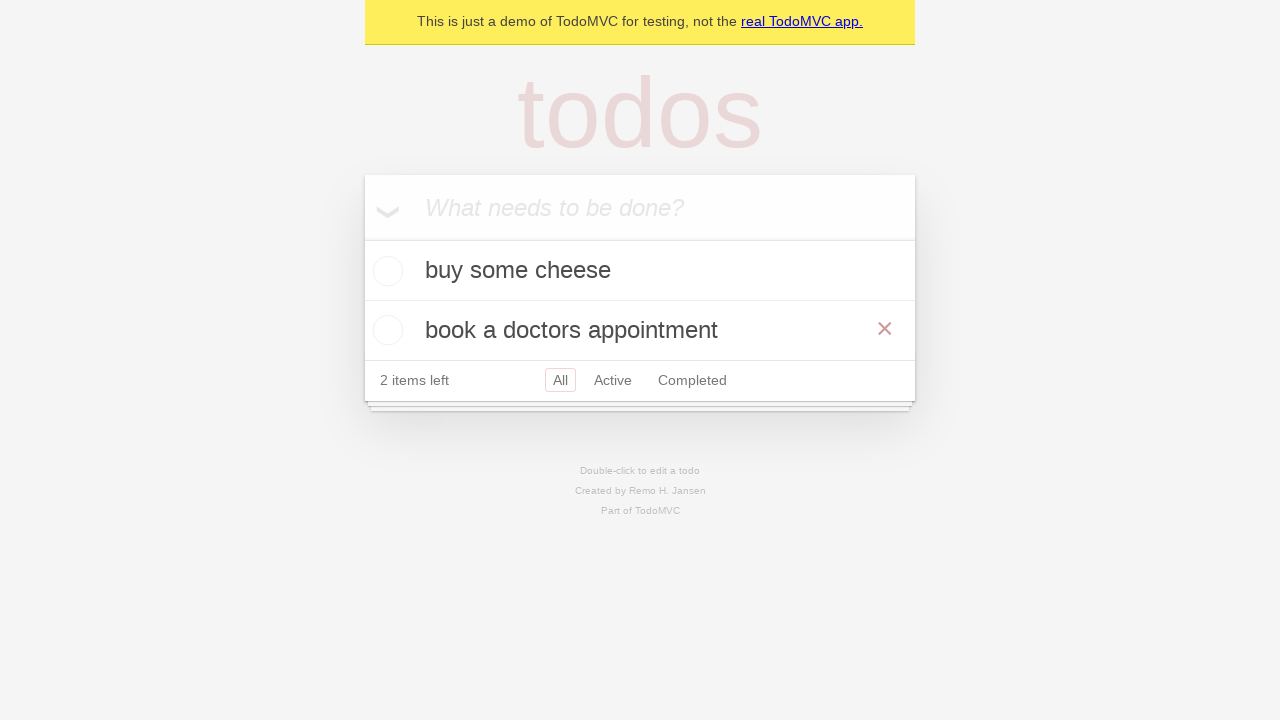